Verifies that the top deals table is displayed correctly with proper headers (Veg/fruit name, Price, Discount price) and that each row contains three cells of data.

Starting URL: https://rahulshettyacademy.com/seleniumPractise/#/offers

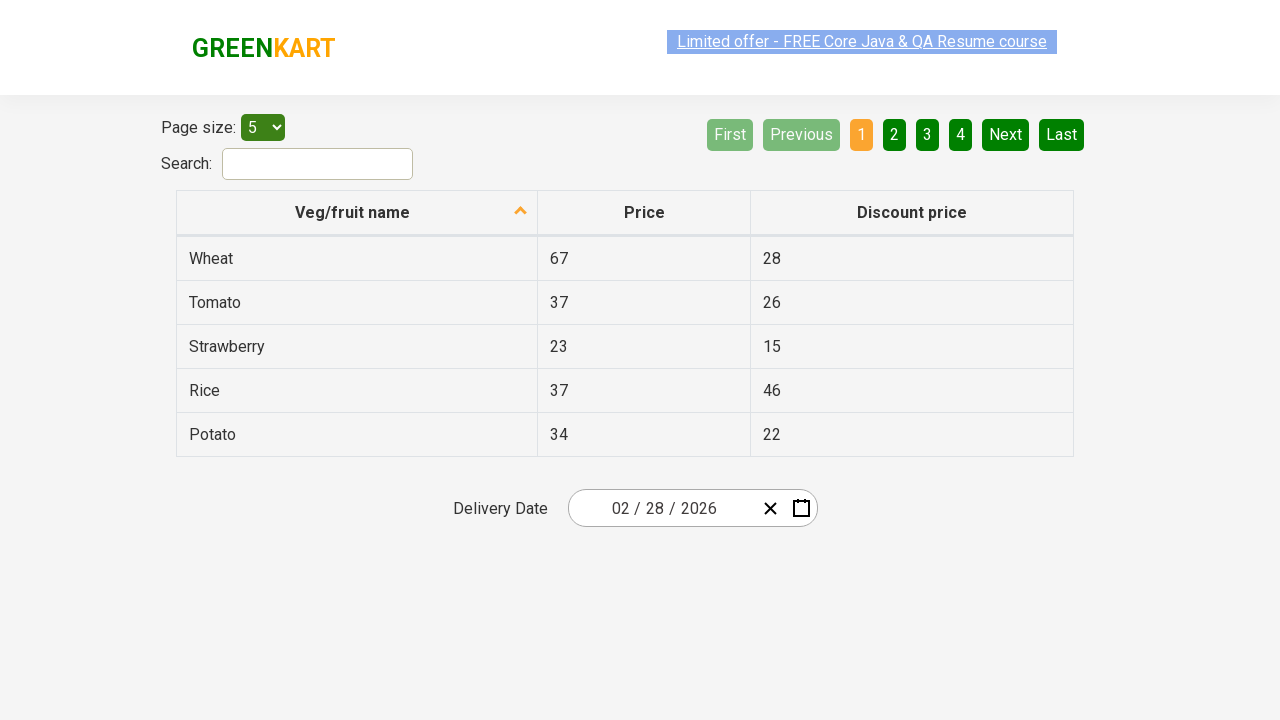

Waited for top deals table to be visible
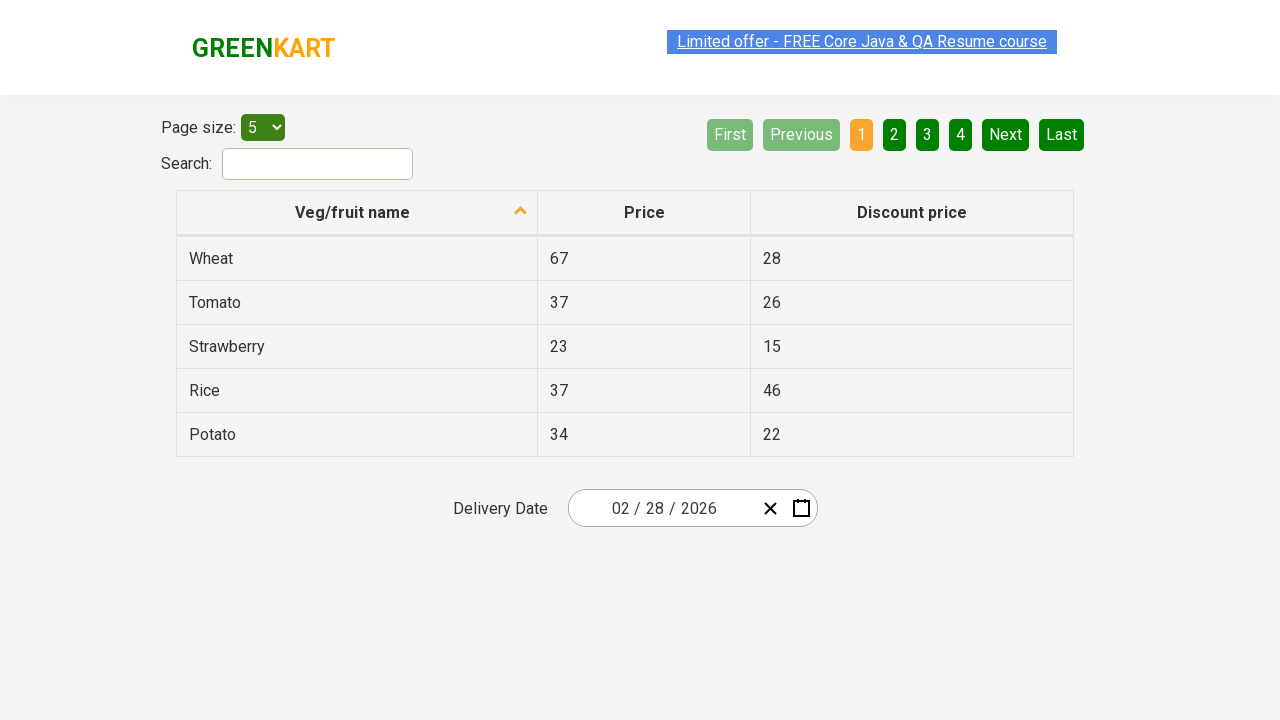

Verified top deals table is visible
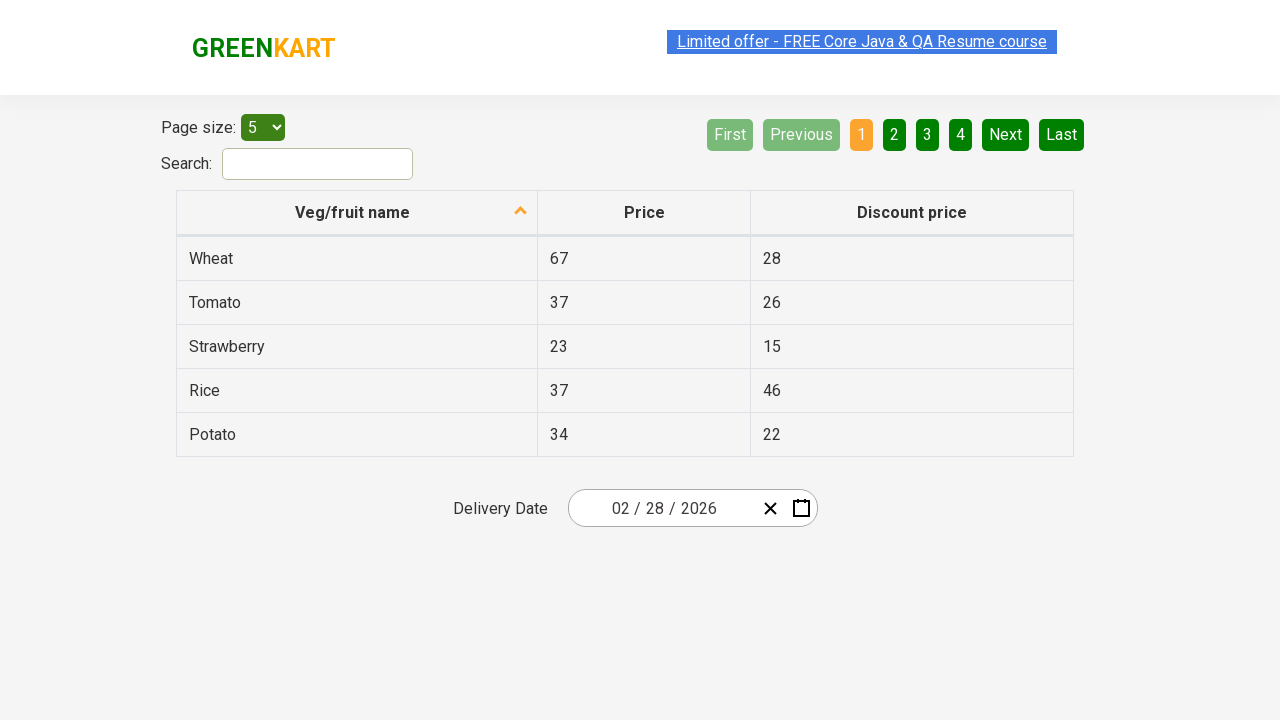

Verified 'Veg/fruit name' header is present
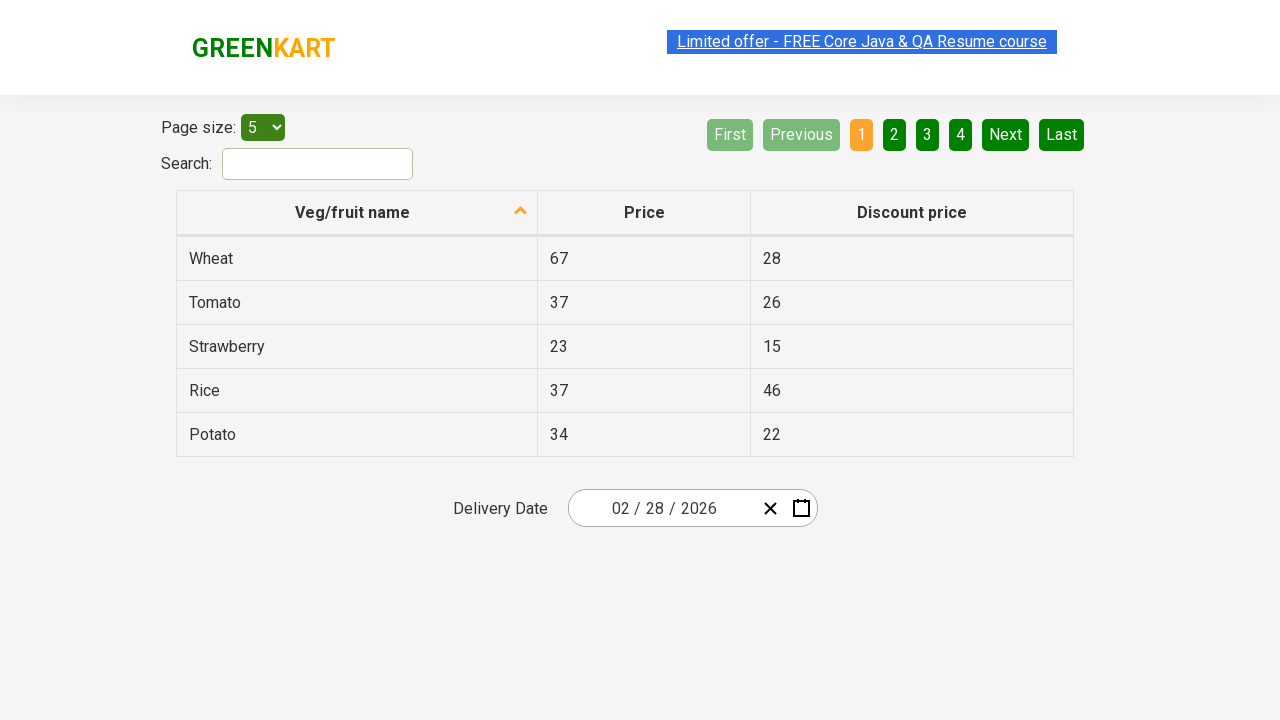

Verified 'Price' header is present
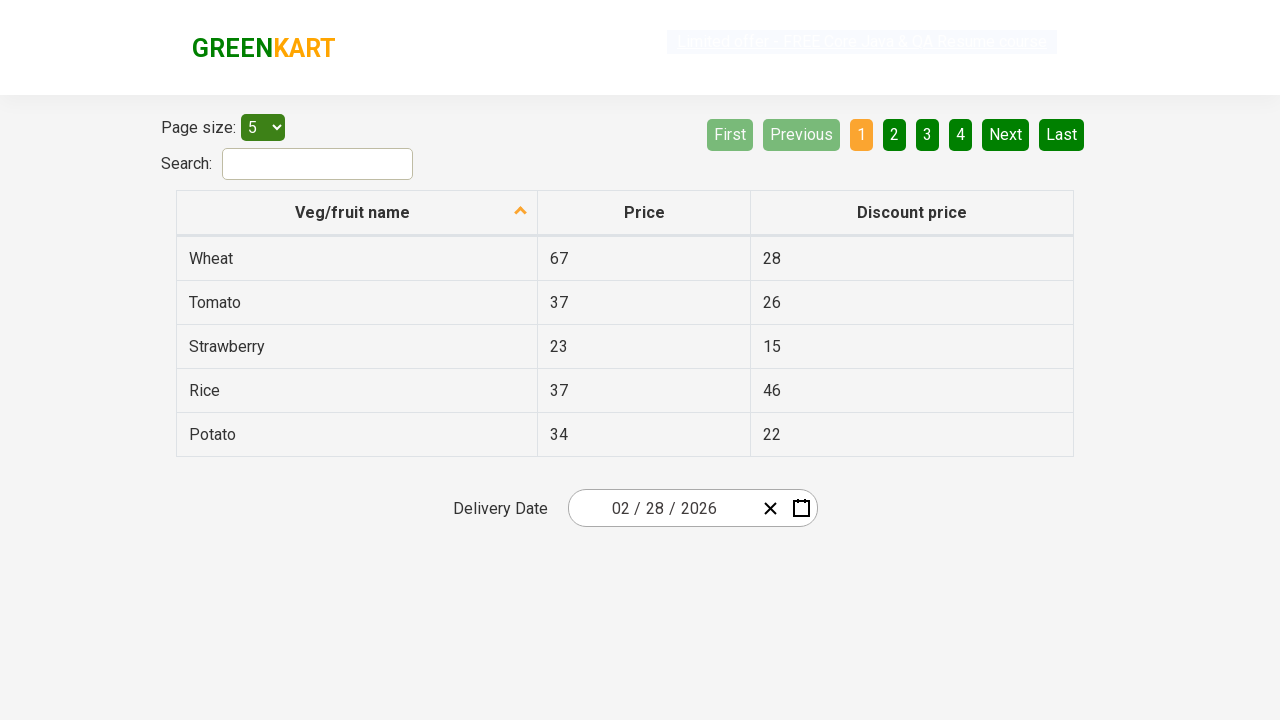

Verified 'Discount price' header is present
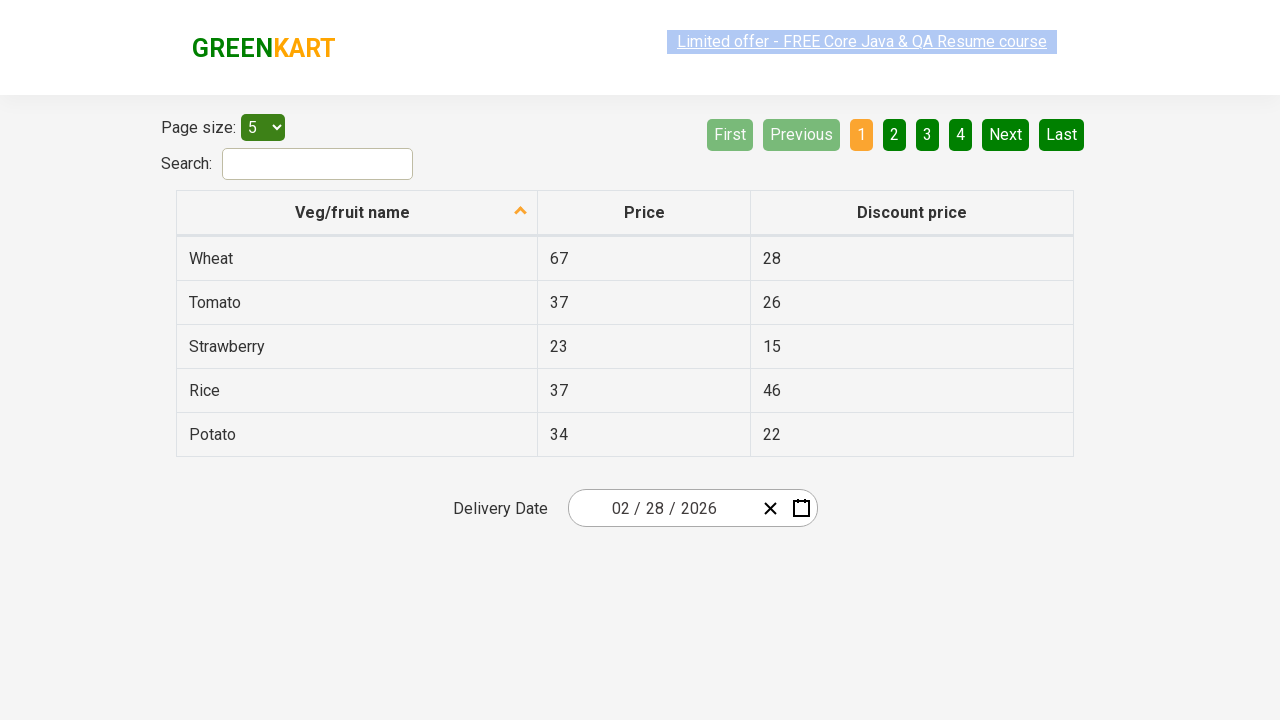

Verified at least one data row exists in the top deals table
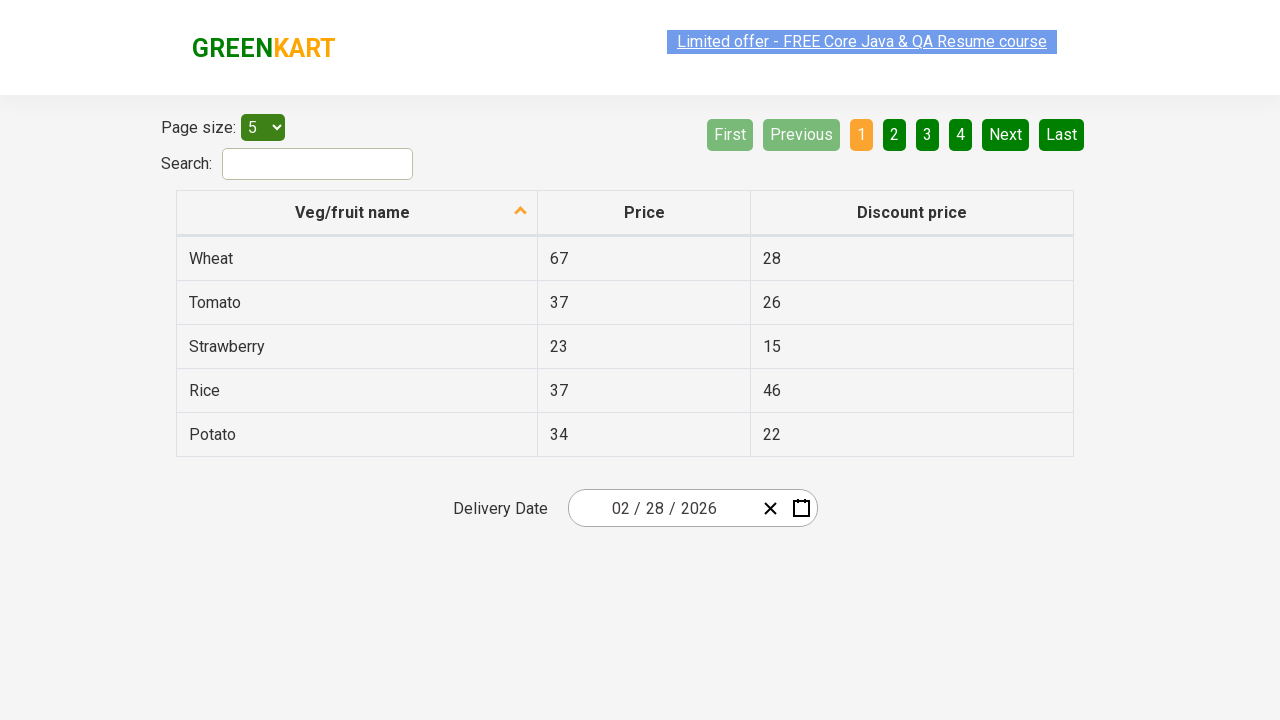

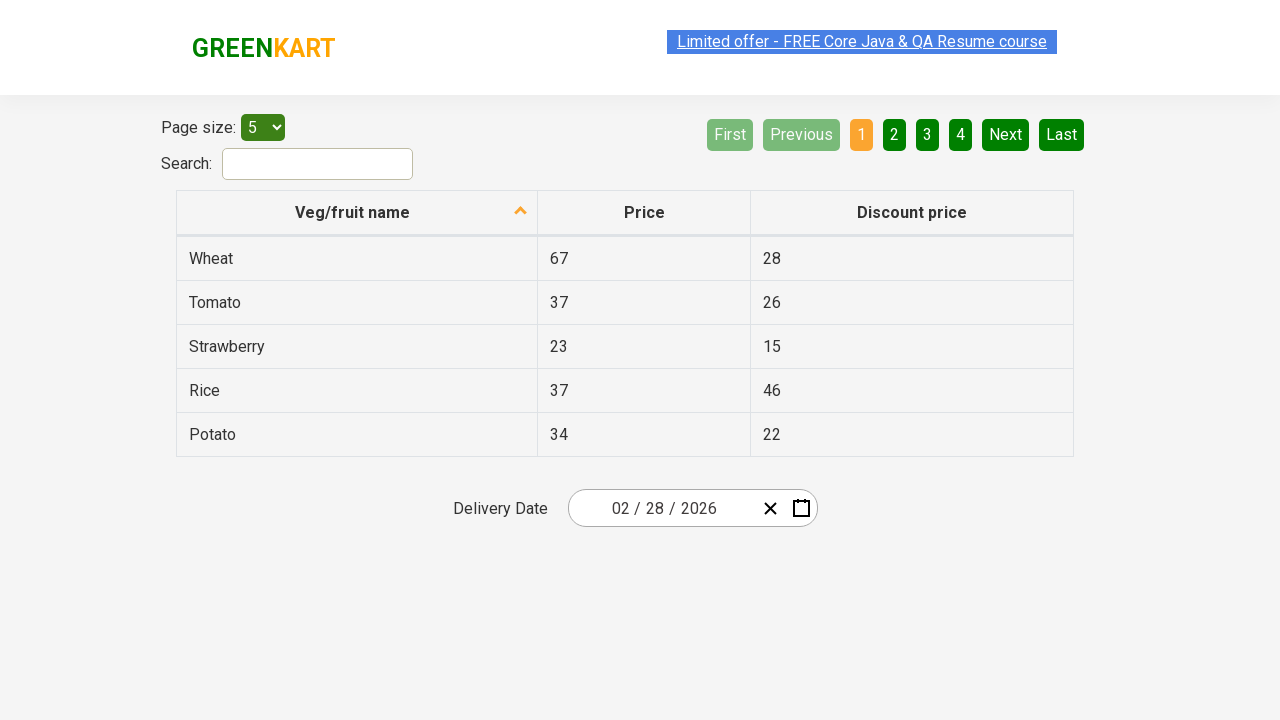